Fills out a demo request form on OrangeHRM website with contact information including name, email, company, and phone number

Starting URL: https://www.orangehrm.com/en/book-a-free-demo/

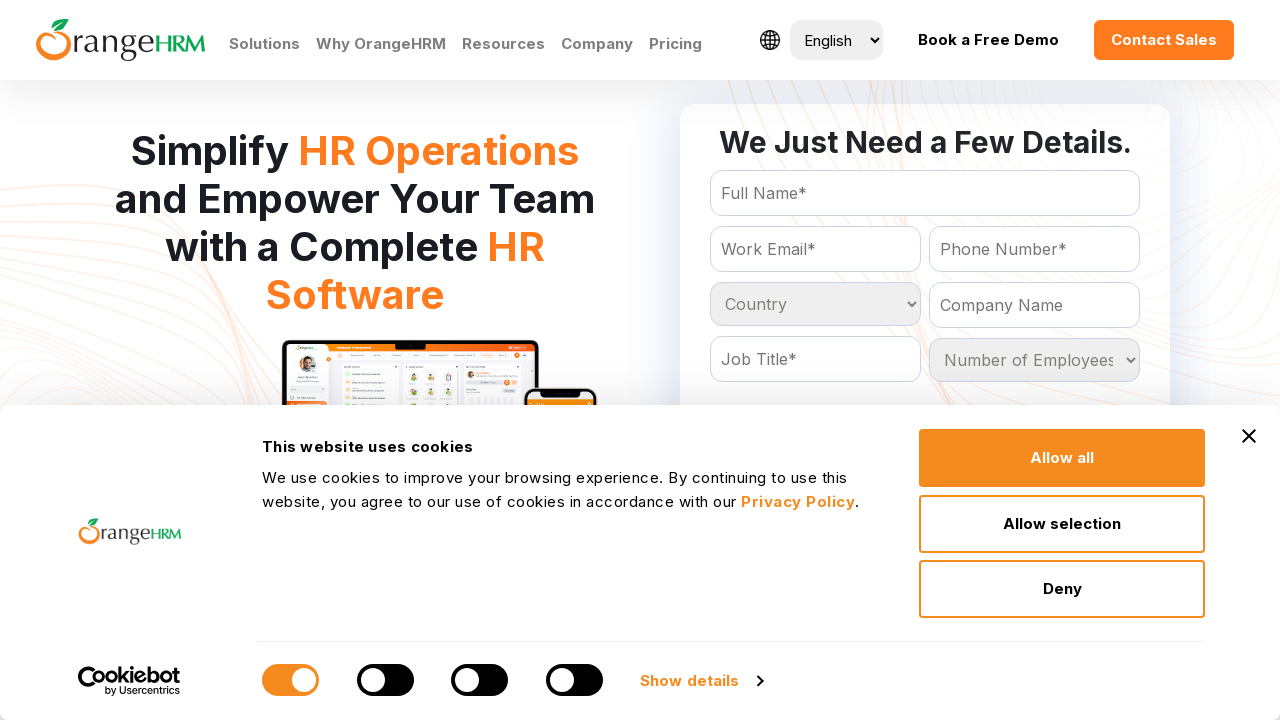

Filled Full Name field with 'John Smith' on input[name='FullName']
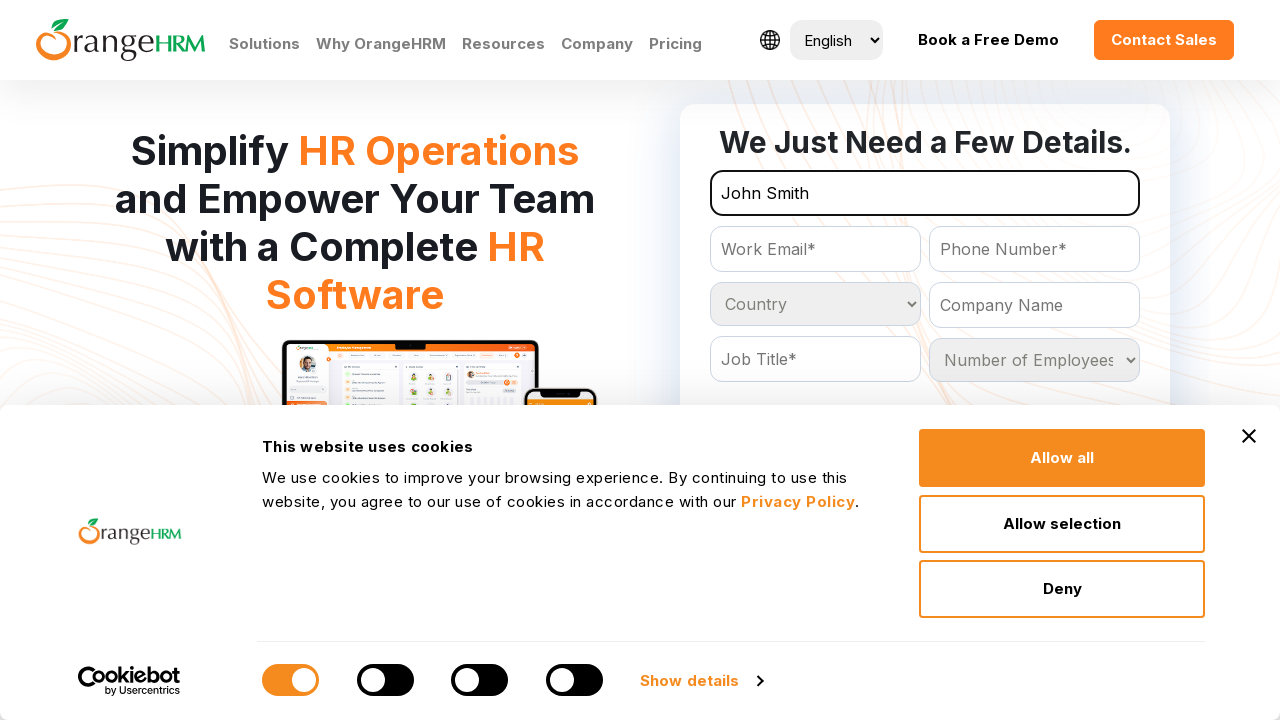

Filled Email field with 'john.smith@example.com' on input[name='Email']
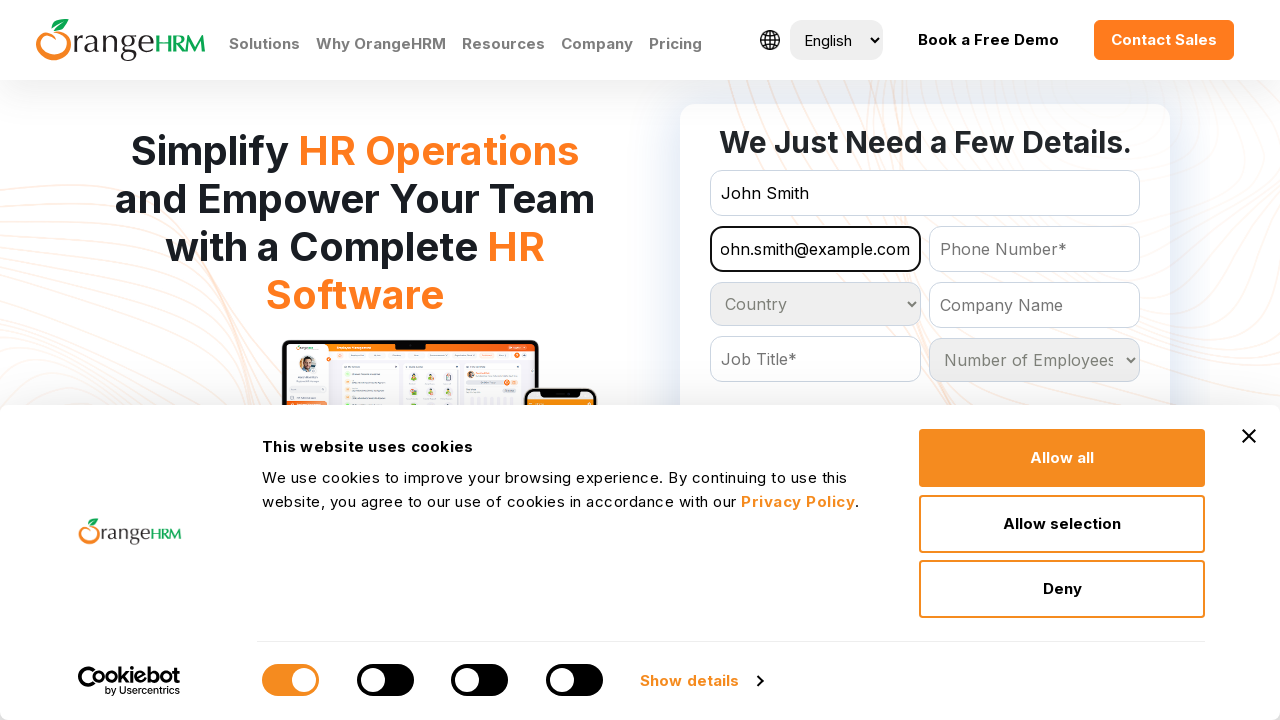

Filled Company Name field with 'Tech Solutions Inc' on input[name='CompanyName']
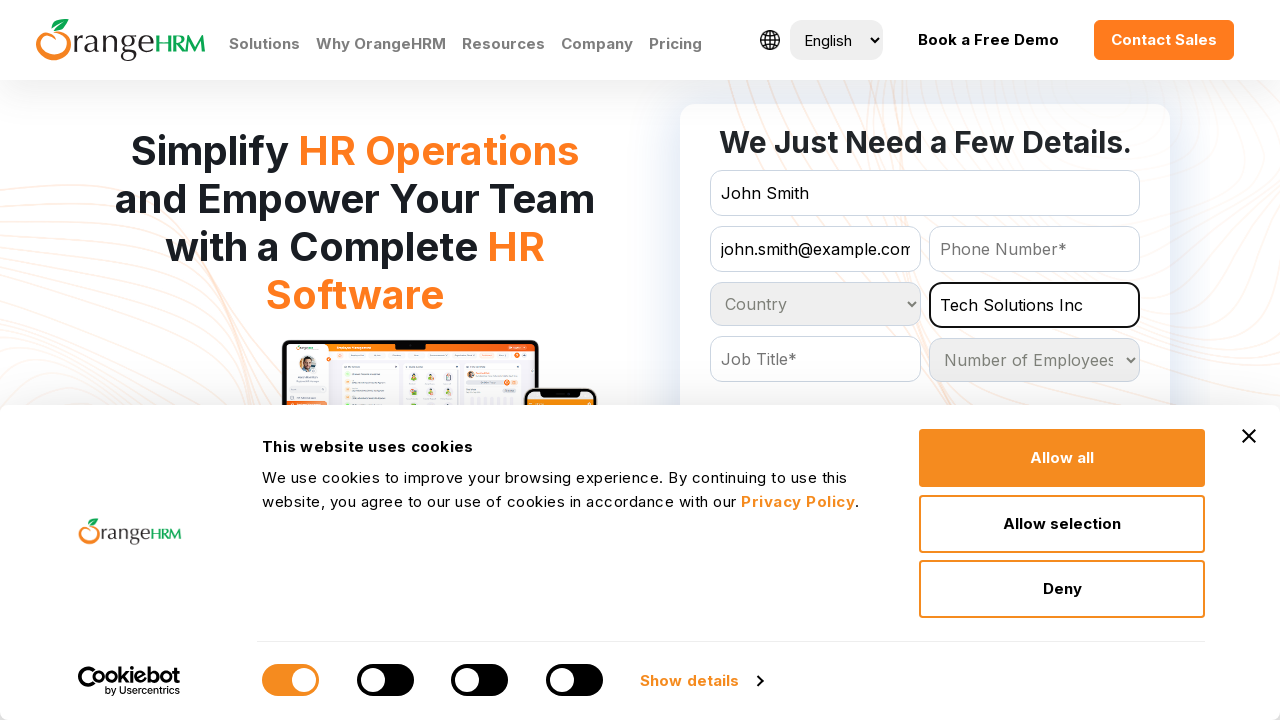

Filled Phone Number field with '5551234567' on input[name='Contact']
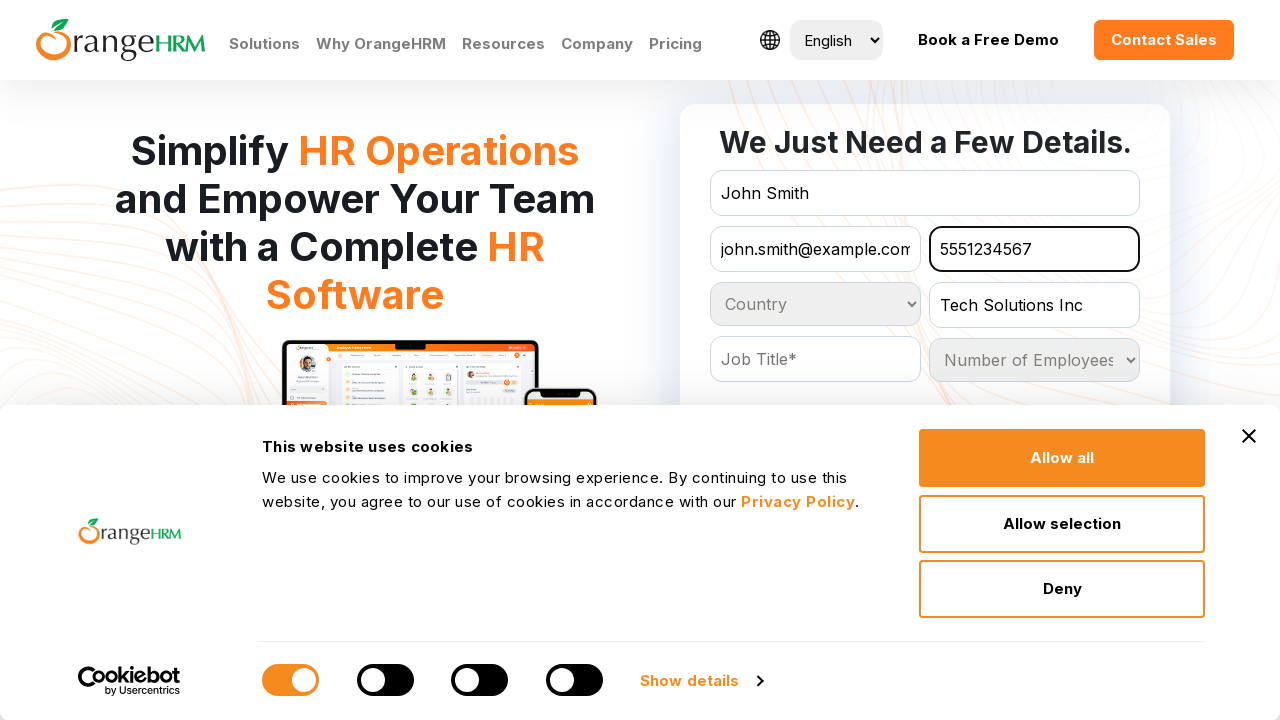

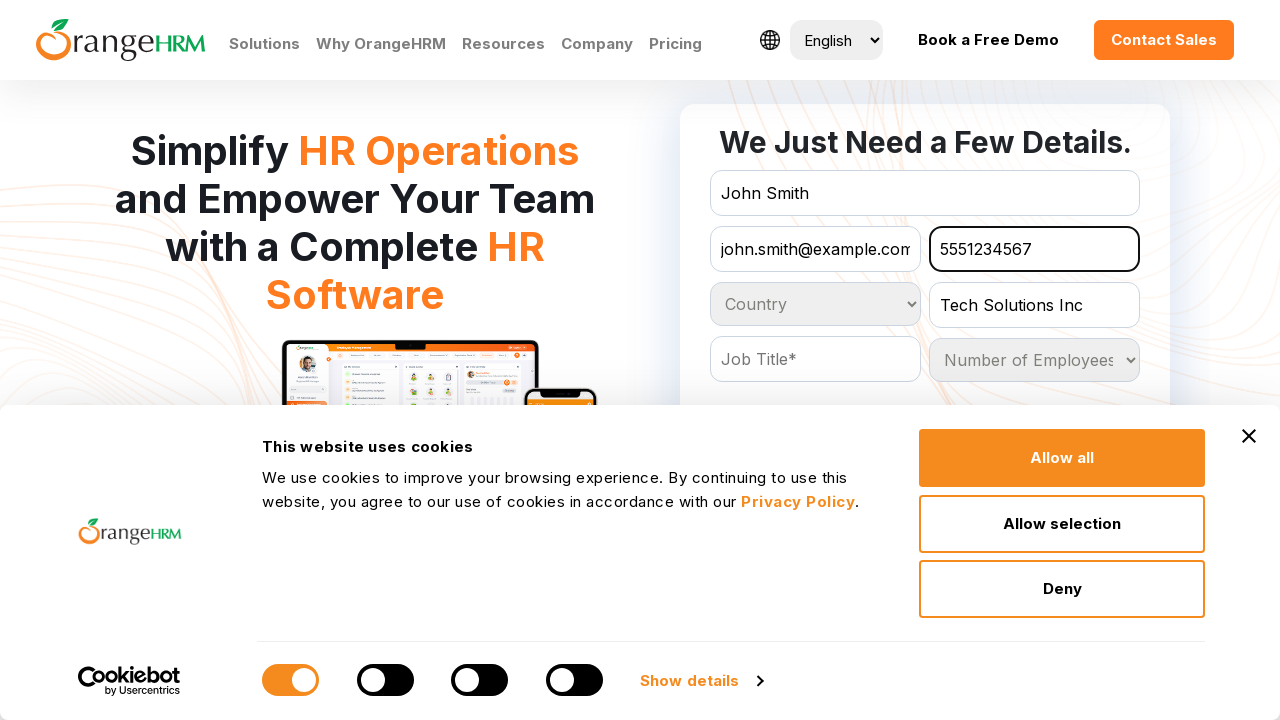